Tests partial link text locator functionality by navigating to GeeksforGeeks homepage and clicking on a link that contains the letter "D" in its text.

Starting URL: https://www.geeksforgeeks.org/

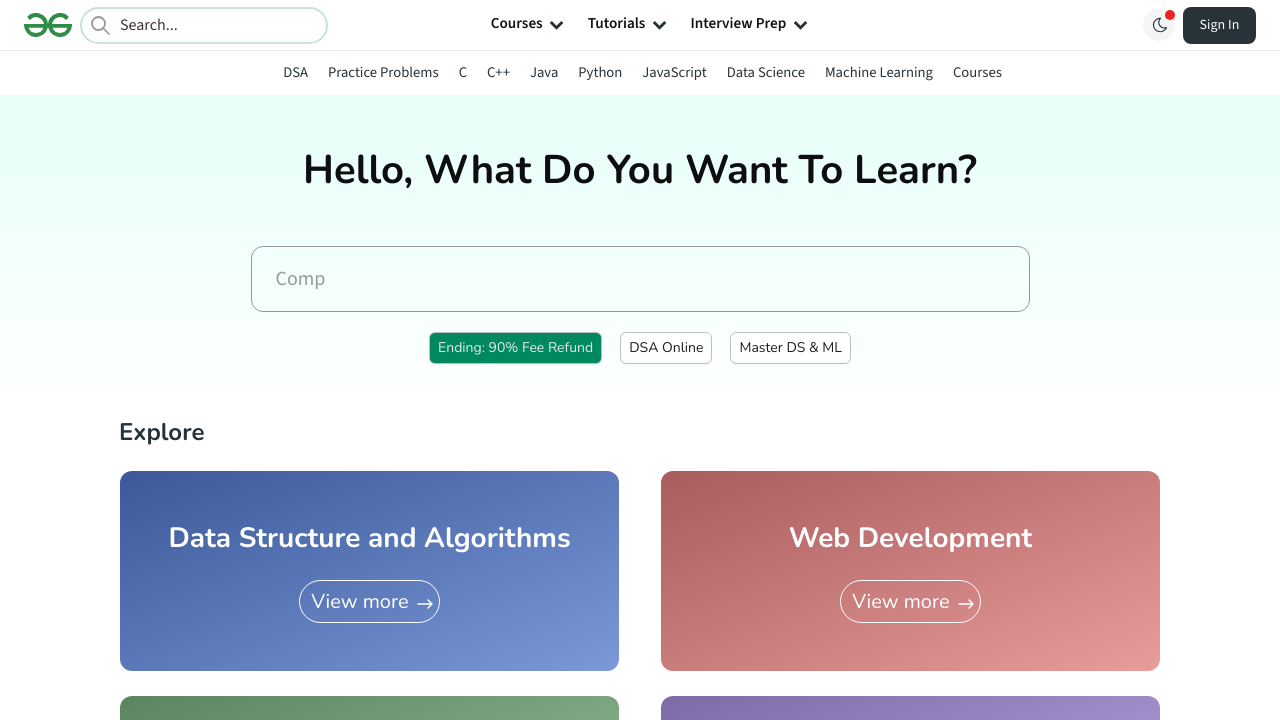

Navigated to GeeksforGeeks homepage
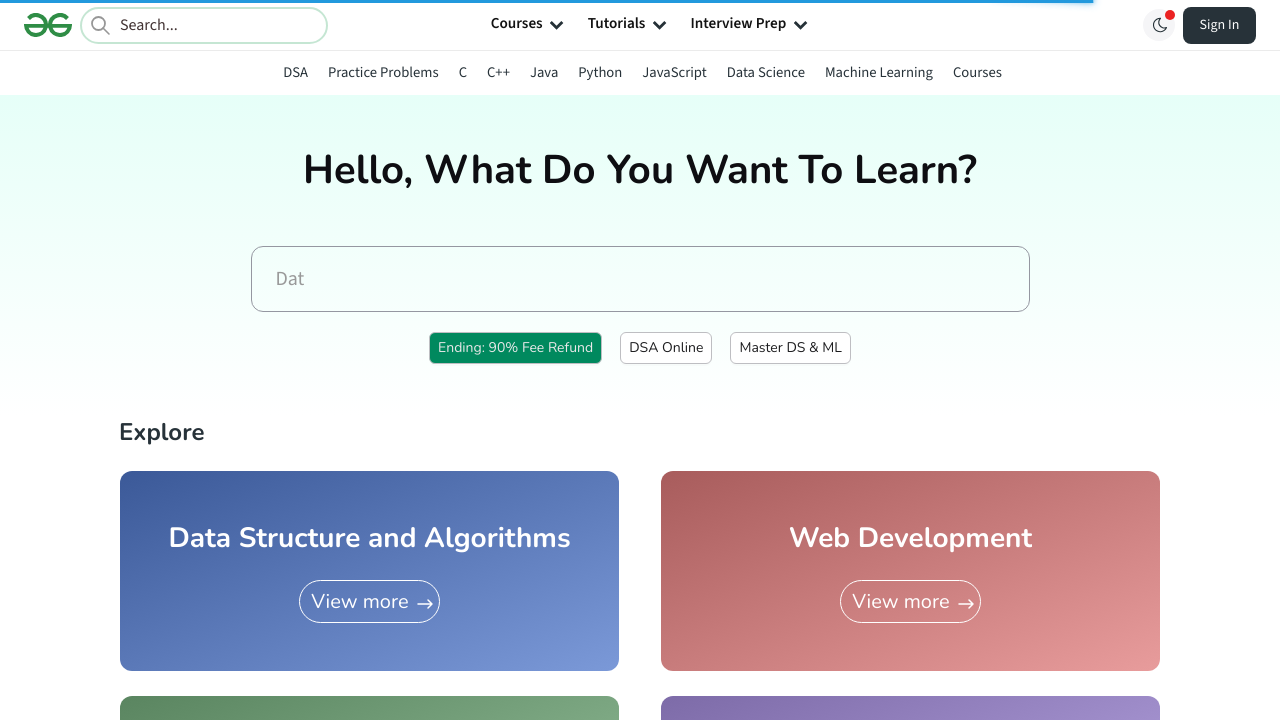

Clicked on link containing the letter 'D' using partial link text locator at (296, 72) on a:has-text('D')
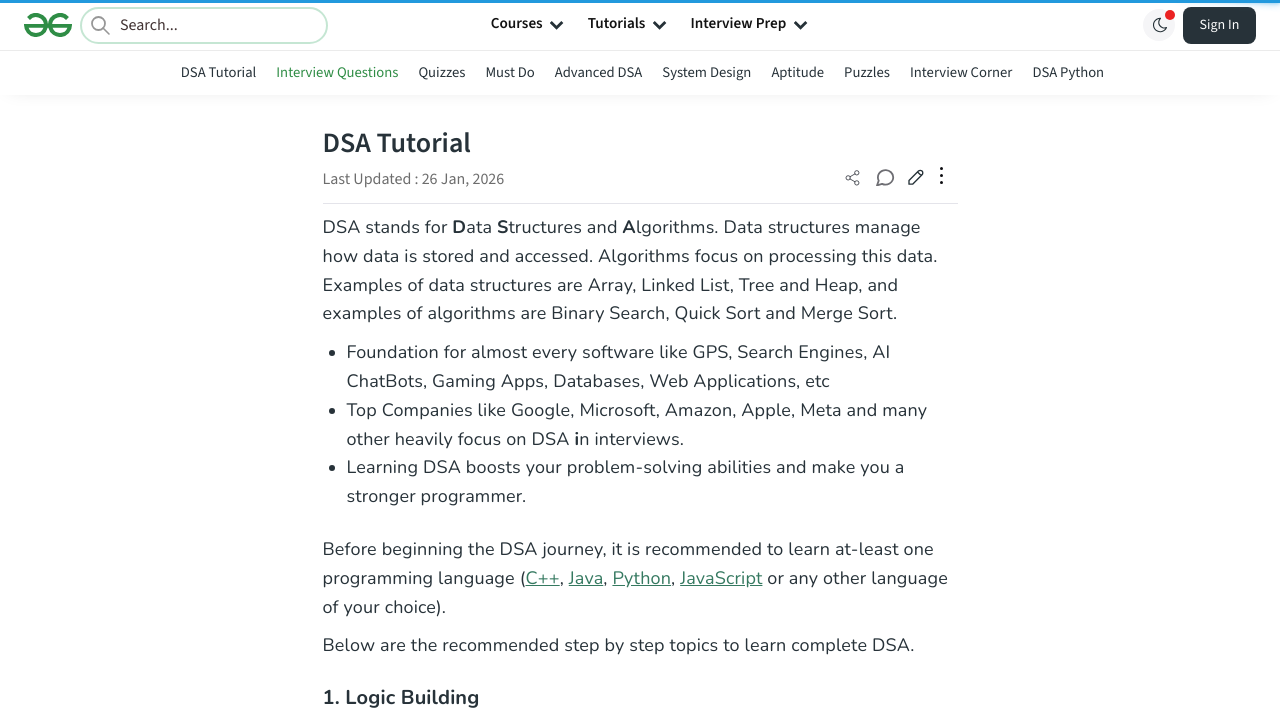

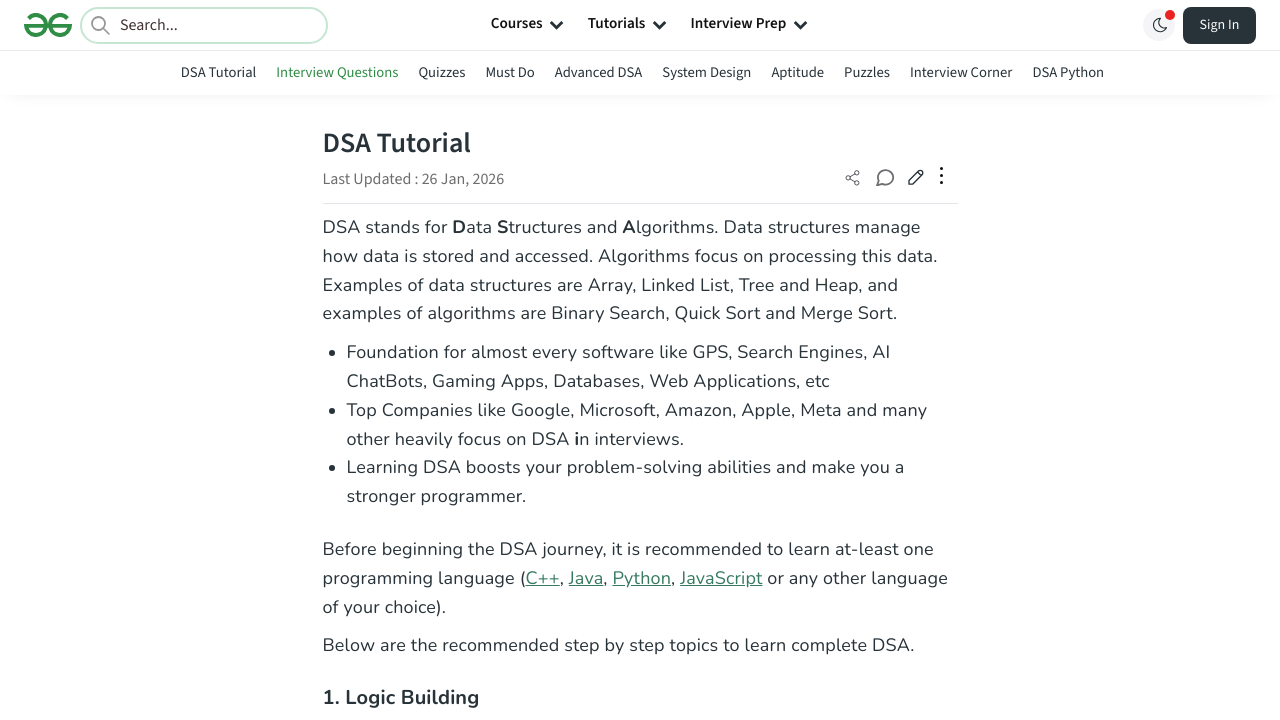